Navigates to the upload page and clicks on the upload element

Starting URL: https://demoqa.com/buttons

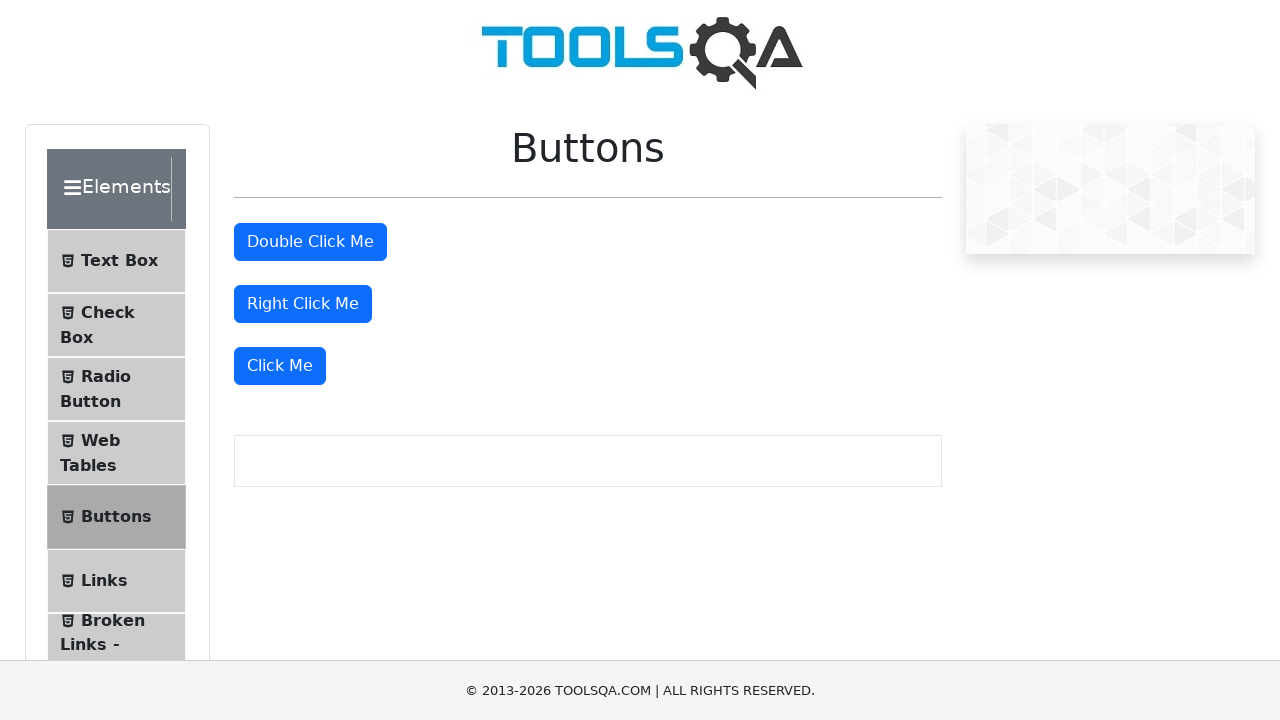

Clicked on Upload and Download menu item at (112, 335) on xpath=//span[text()='Upload and Download']
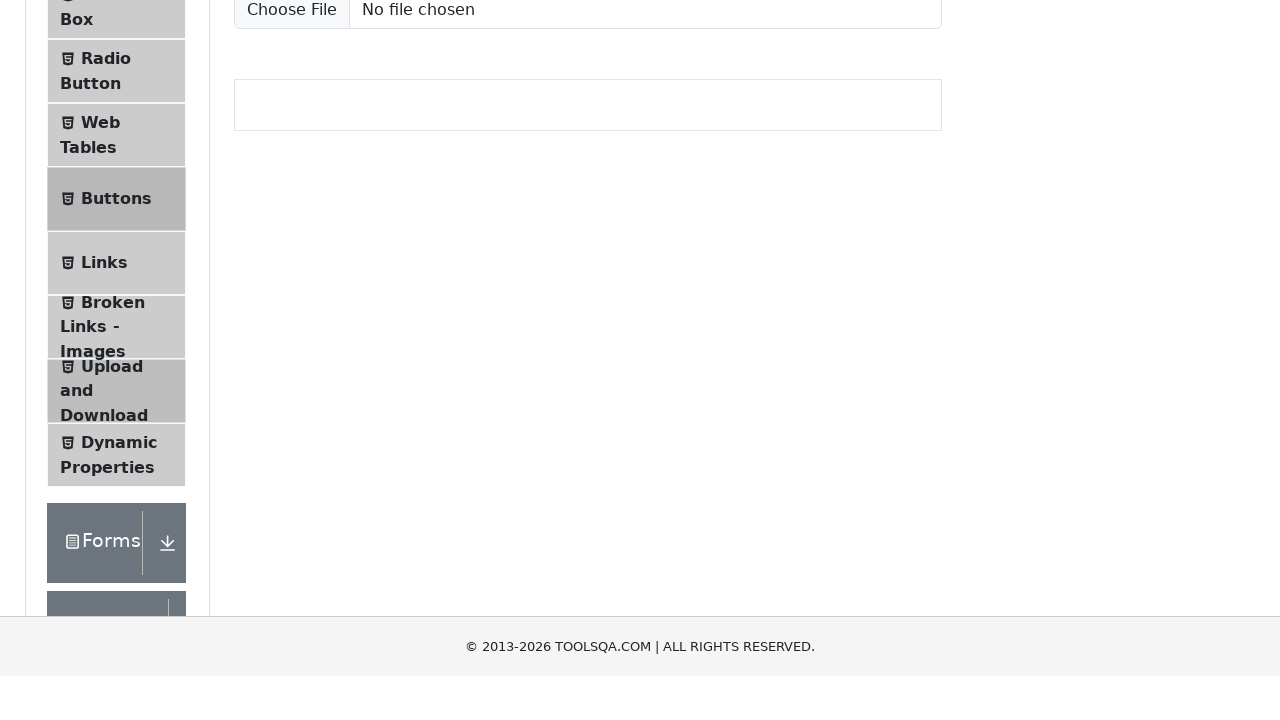

Clicked on the upload input field at (588, 305) on xpath=//input[@type='file']
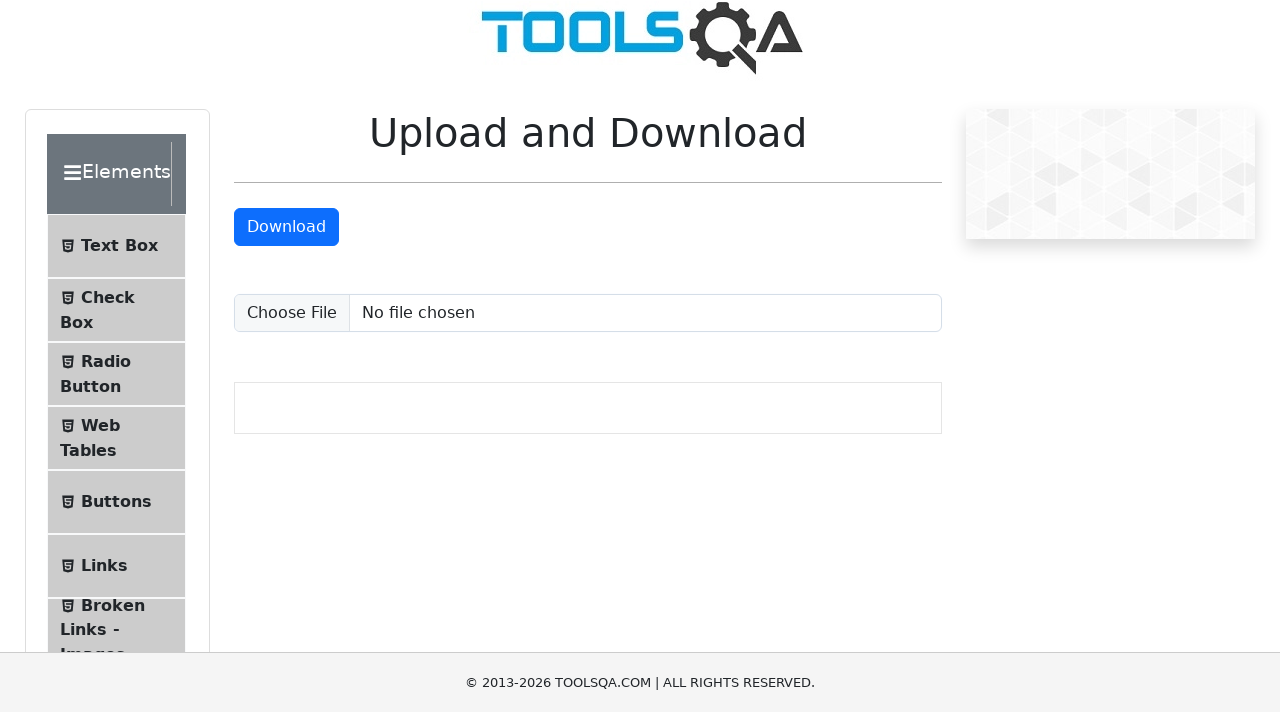

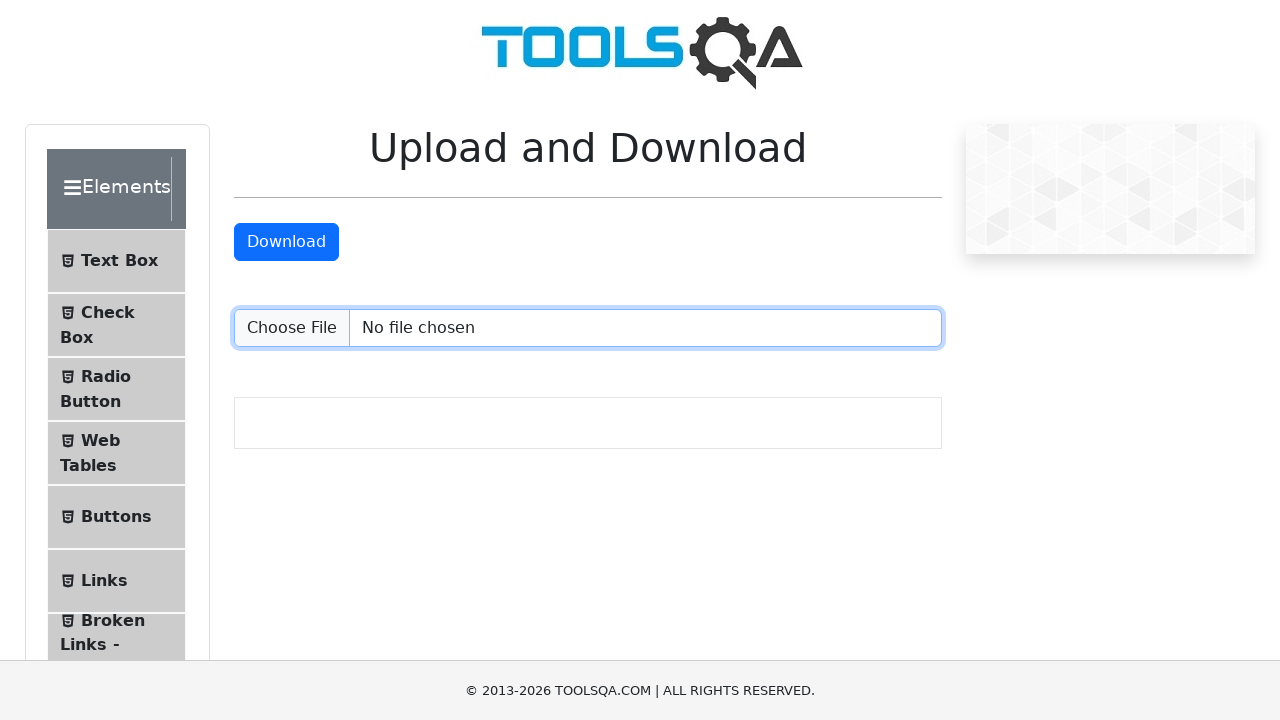